Tests dropdown functionality by clicking on a dropdown with option groups and waiting for the options to become visible

Starting URL: https://demoqa.com/select-menu

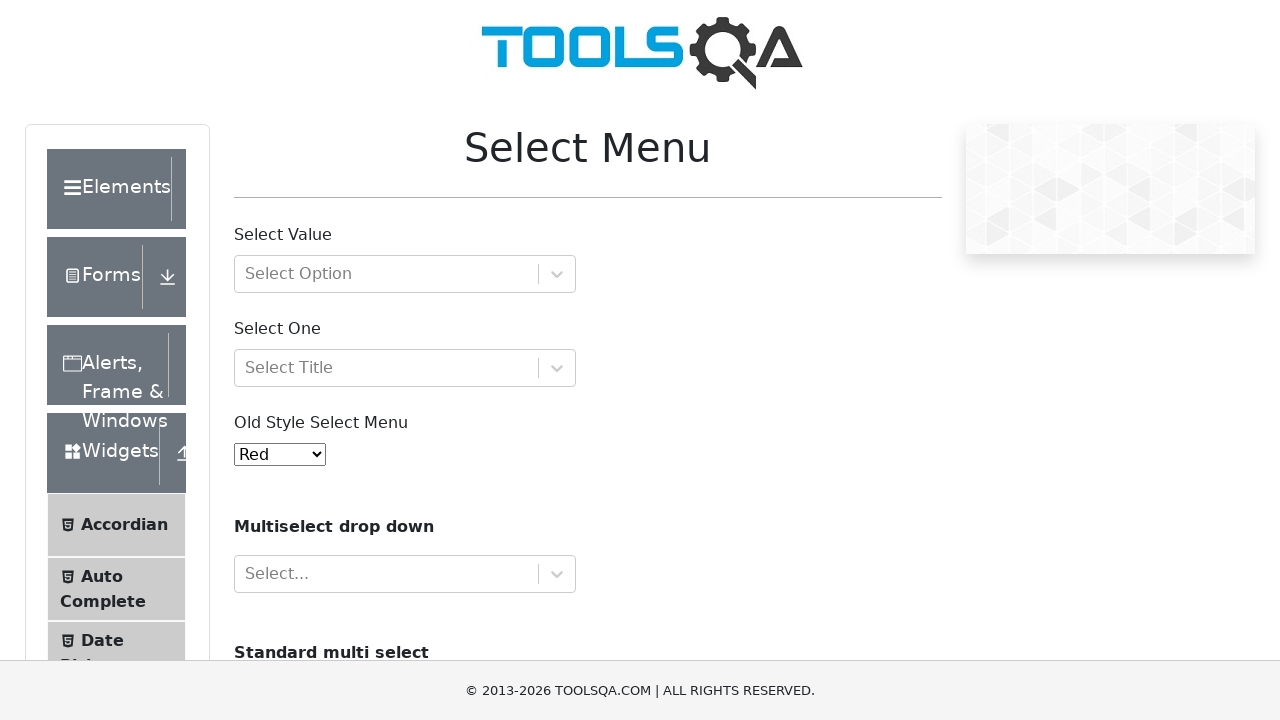

Waited for dropdown with option groups to become visible
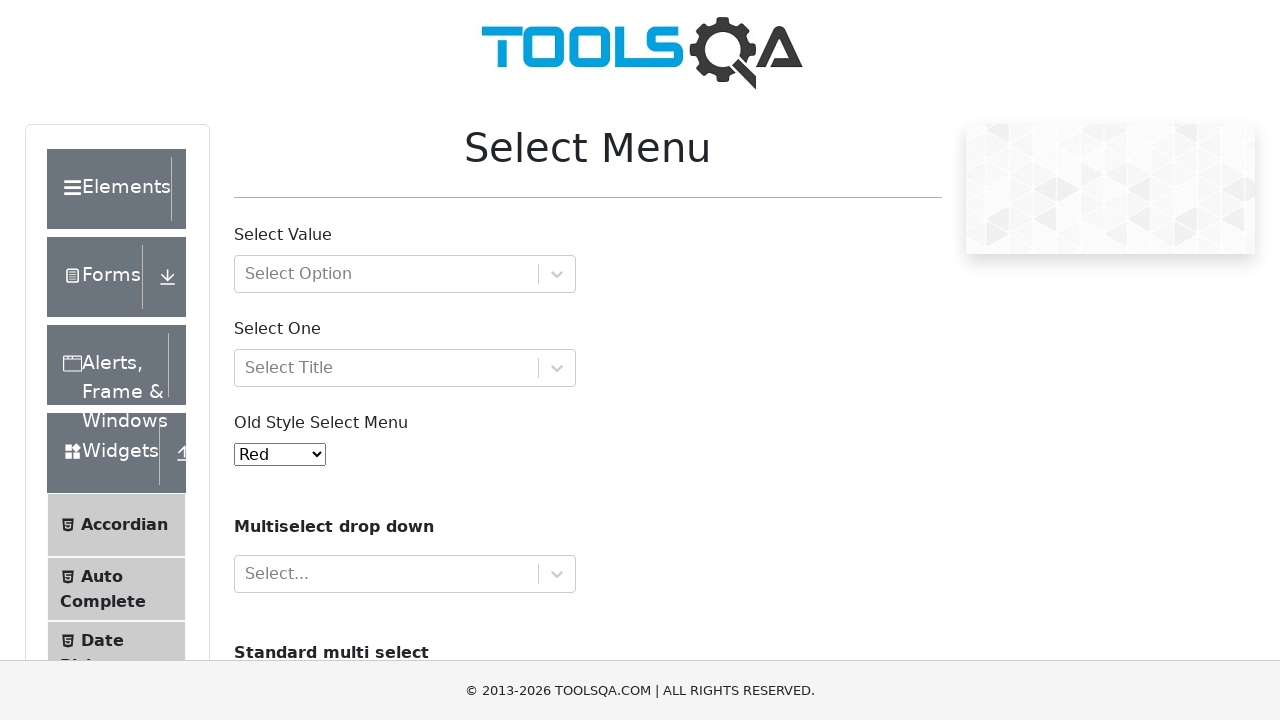

Clicked on dropdown to open it at (405, 274) on #withOptGroup
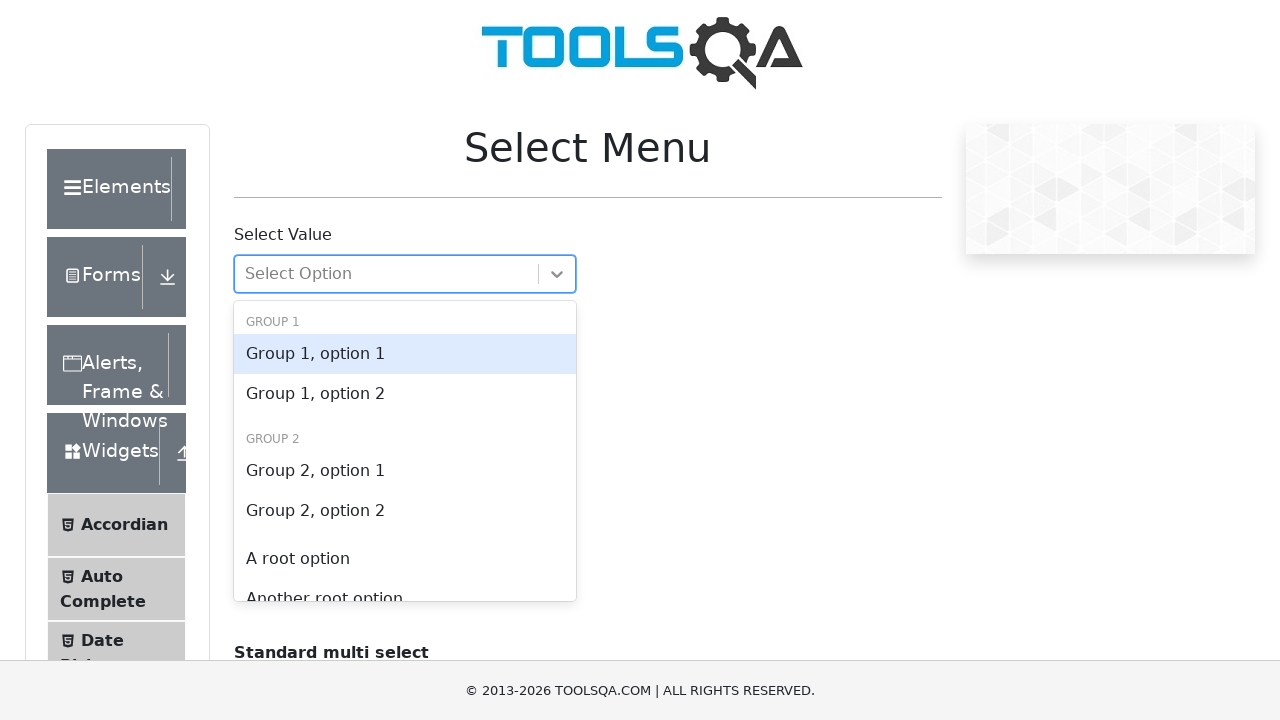

Waited for dropdown options to become visible
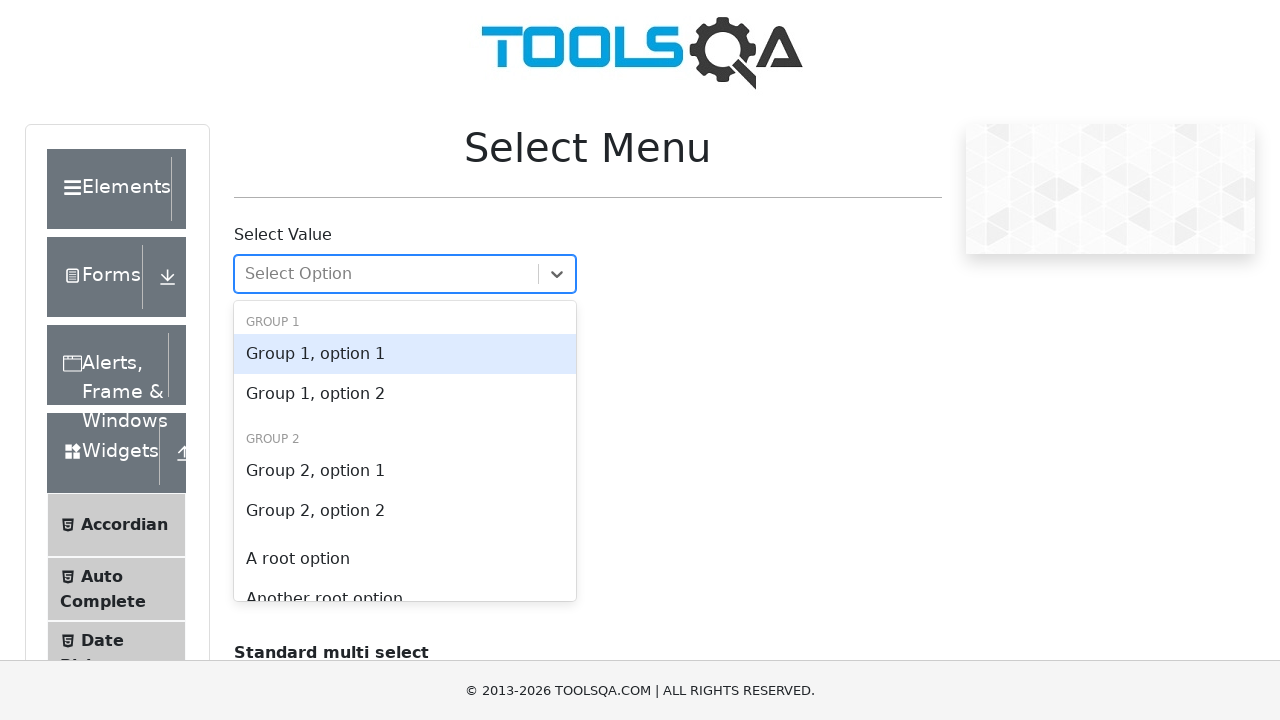

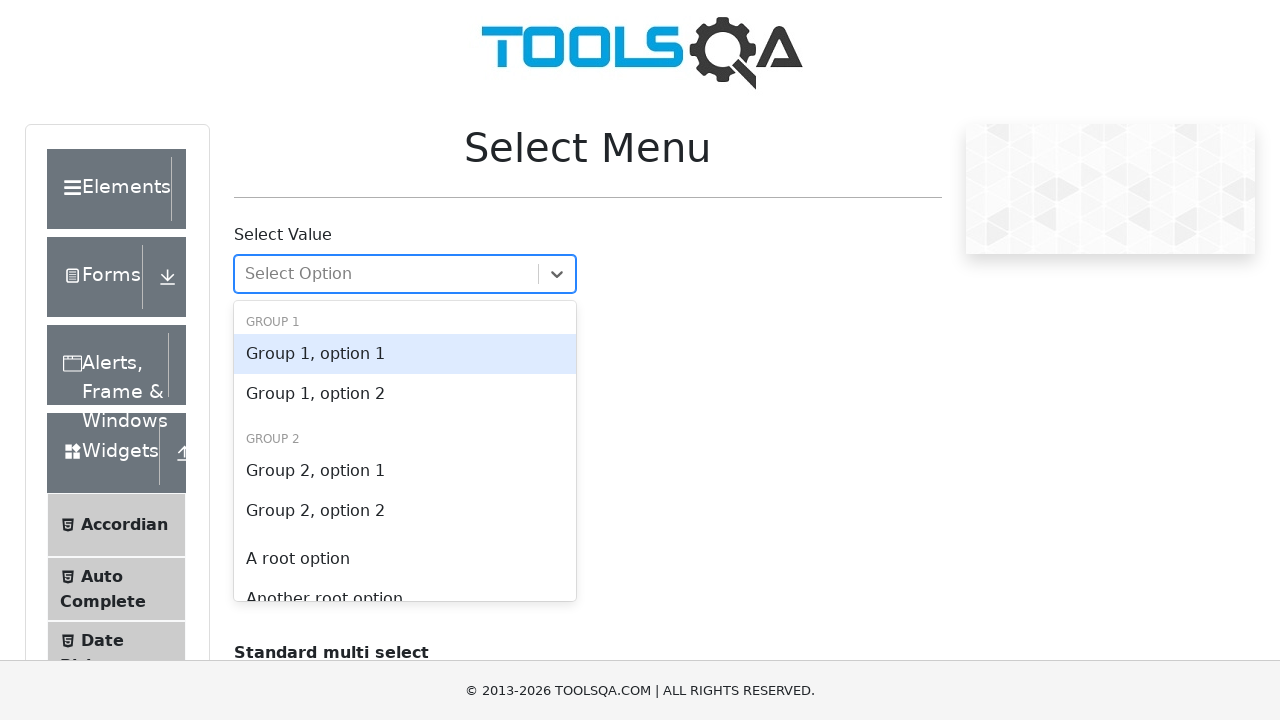